Tests account registration by filling out the registration form with user details and verifying successful account creation

Starting URL: https://awesomeqa.com/ui/index.php?route=account/register

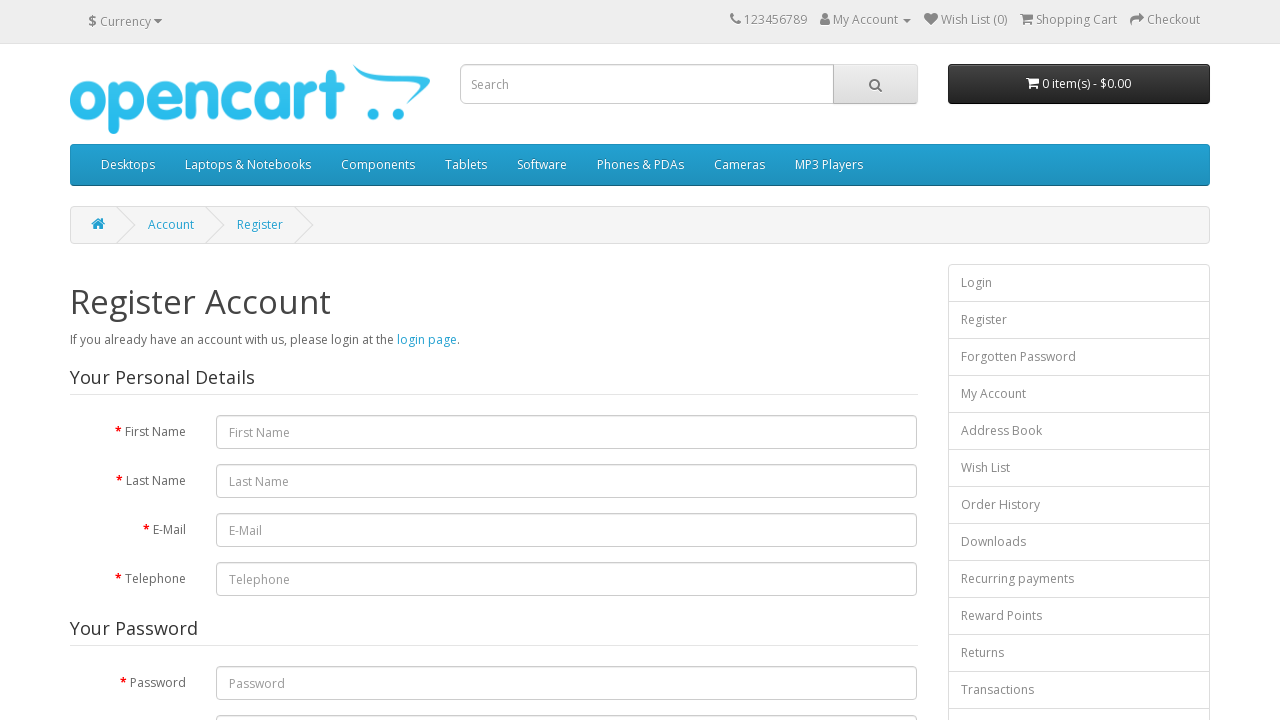

Filled first name field with 'Pushpendra' on #input-firstname
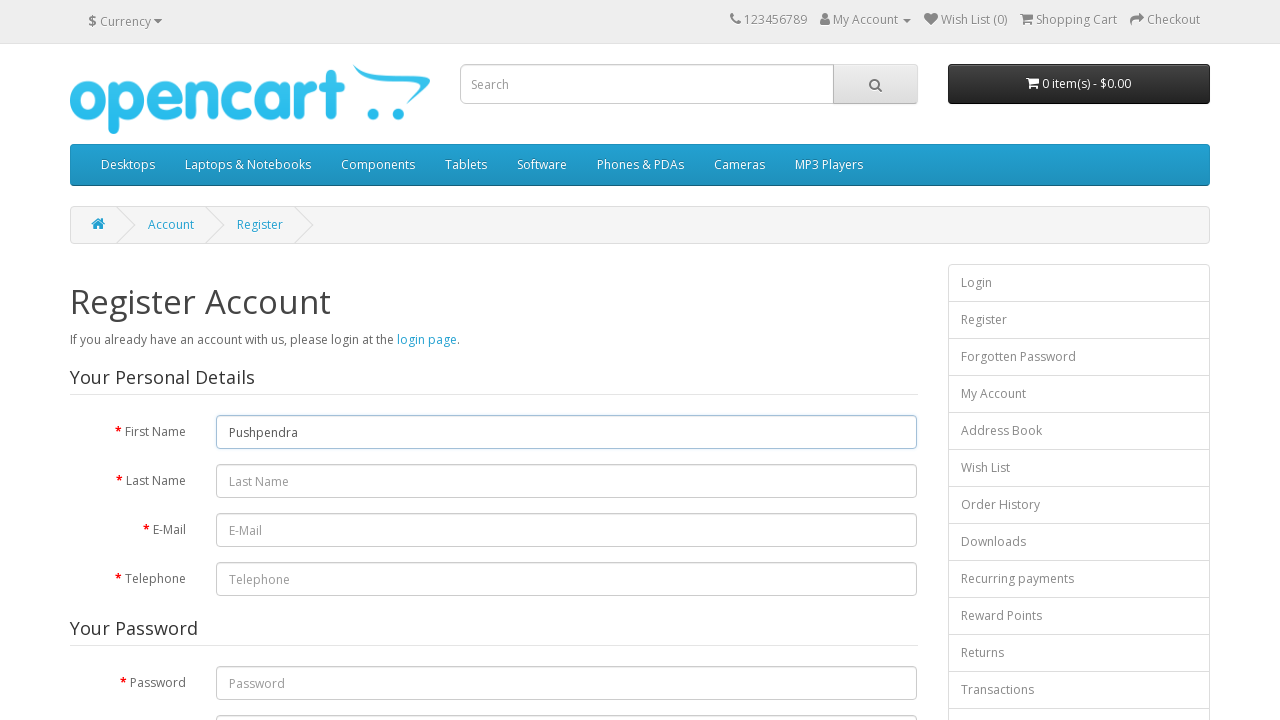

Filled last name field with 'Paliwal' on #input-lastname
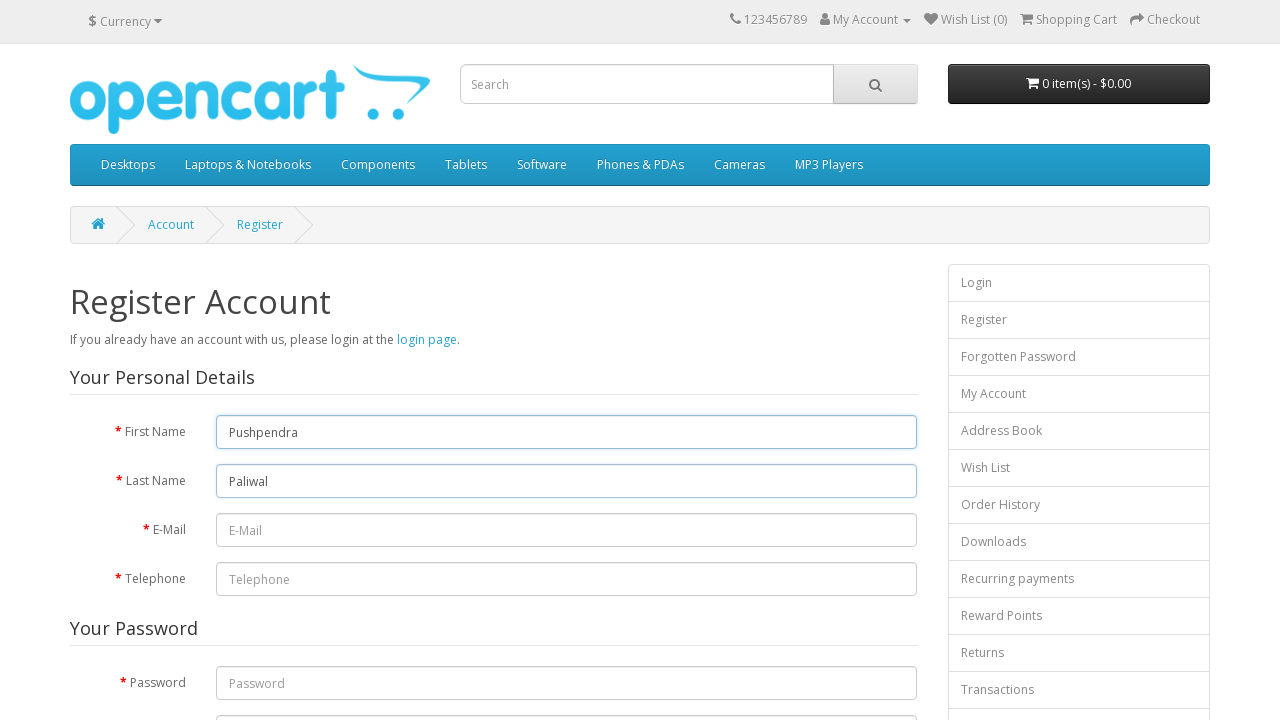

Filled email field with generated unique email: ppaliwal1772037476474@yopmail.com on input[name='email']
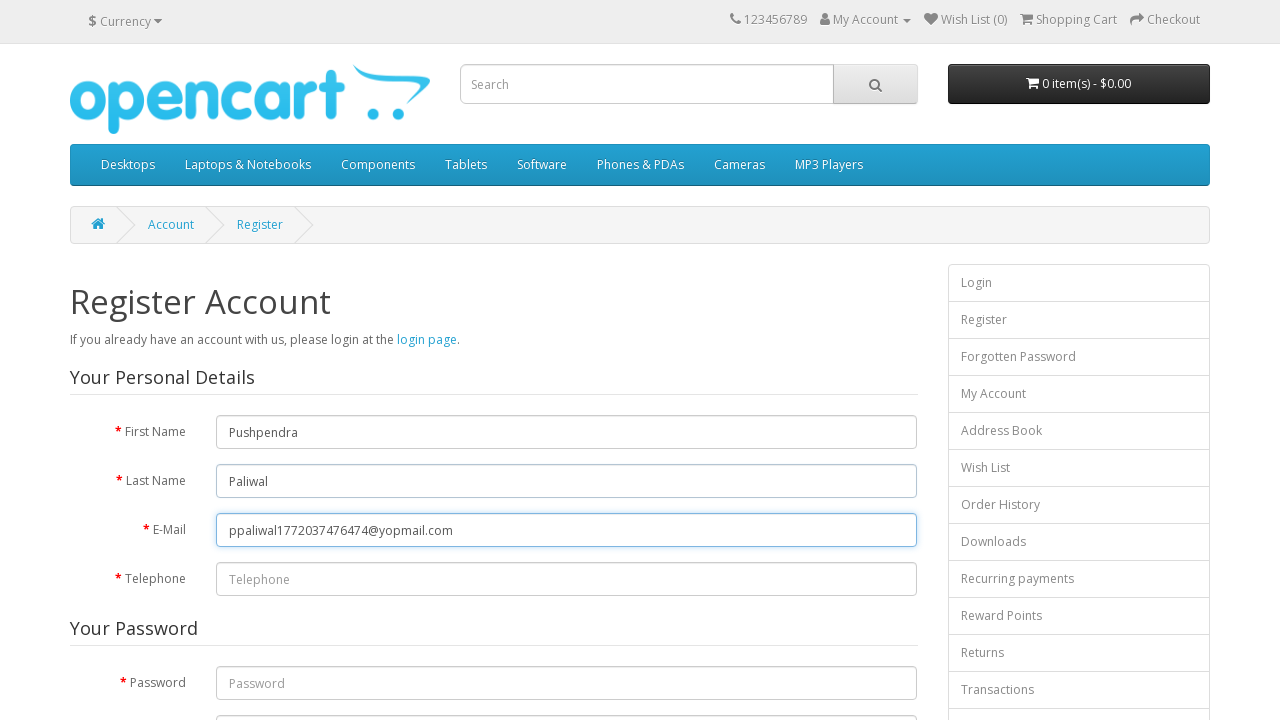

Filled telephone field with '9140714494' on input[name='telephone']
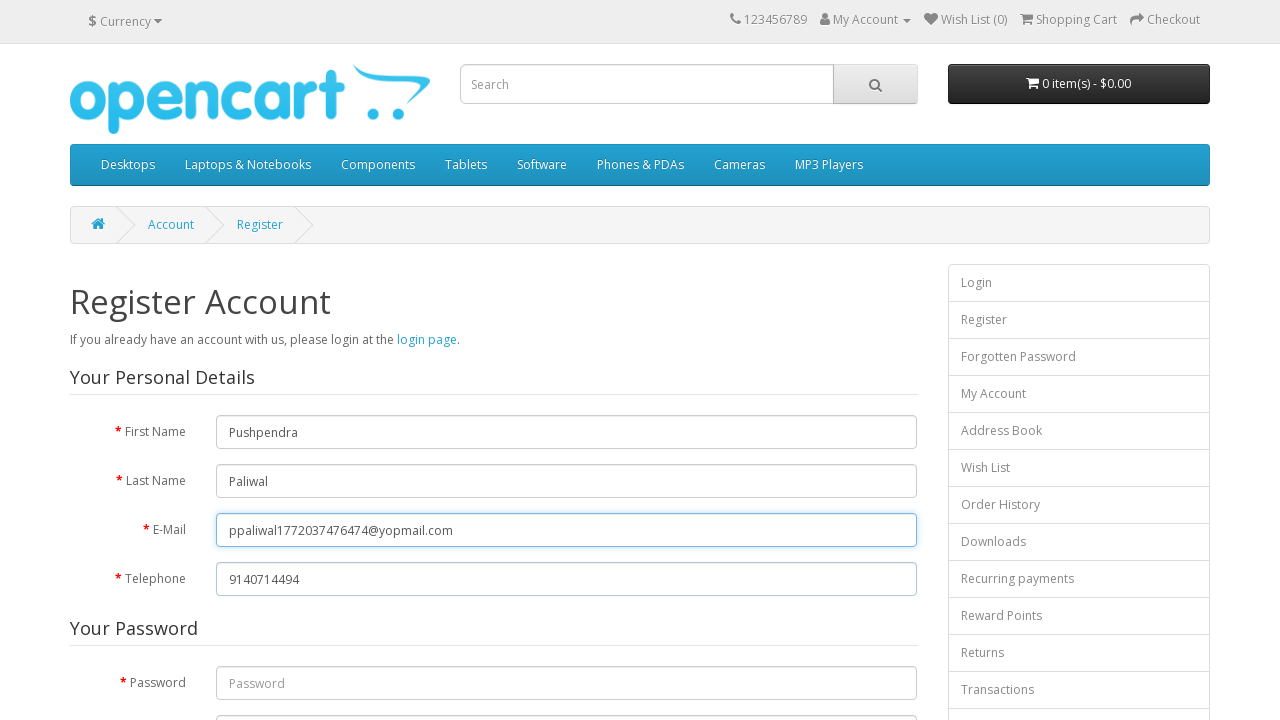

Filled password field with 'Pass@123' on #input-password
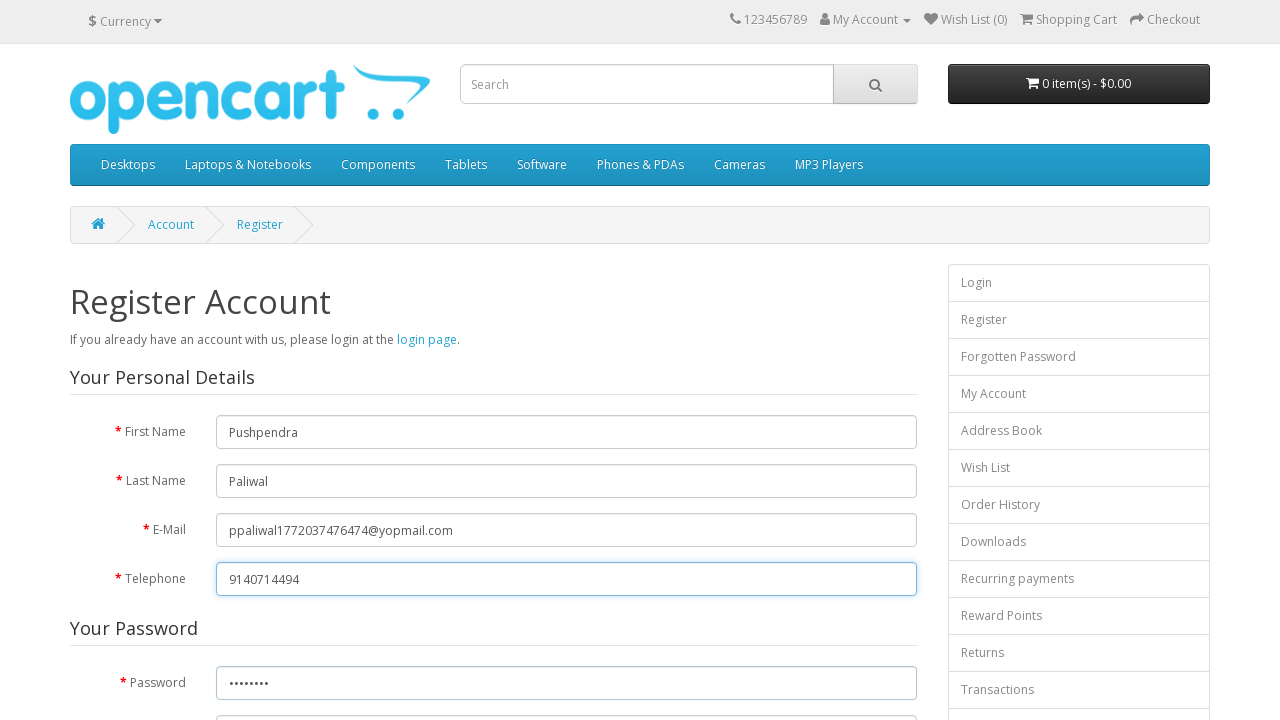

Filled confirm password field with 'Pass@123' on #input-confirm
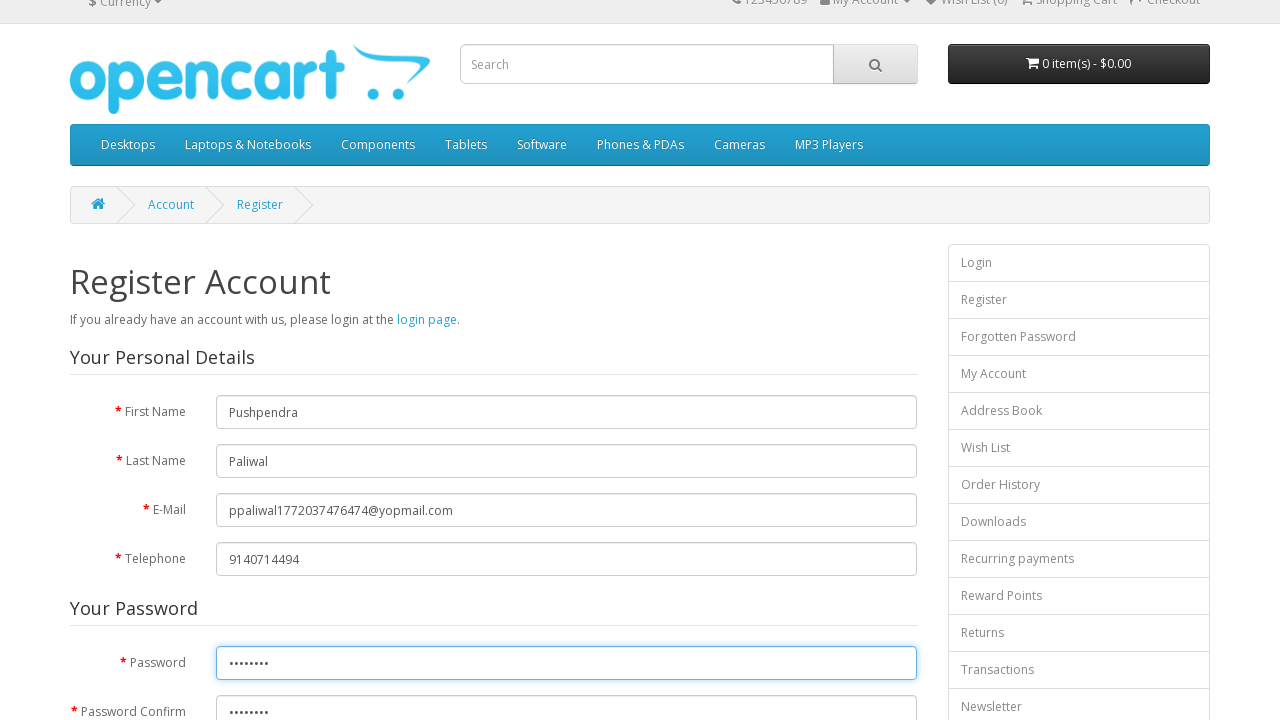

Clicked terms and conditions agreement checkbox at (825, 423) on input[name='agree']
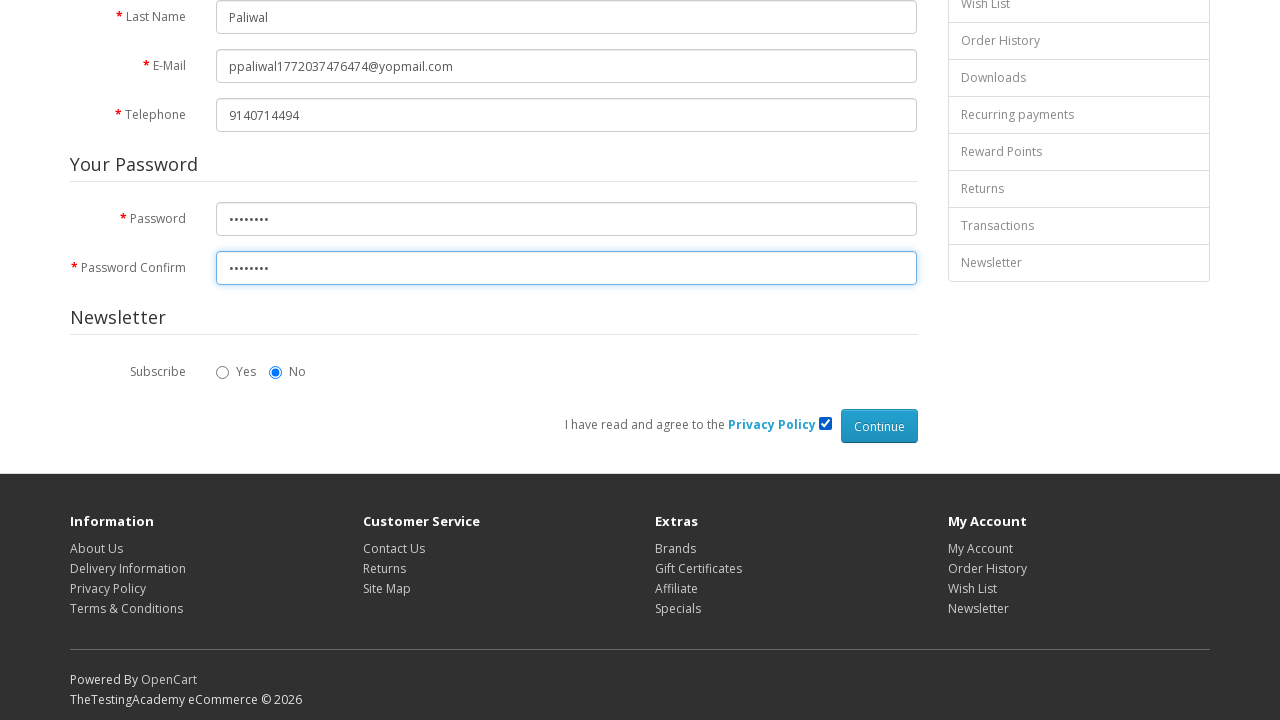

Clicked continue button to submit registration form at (879, 426) on .btn-primary
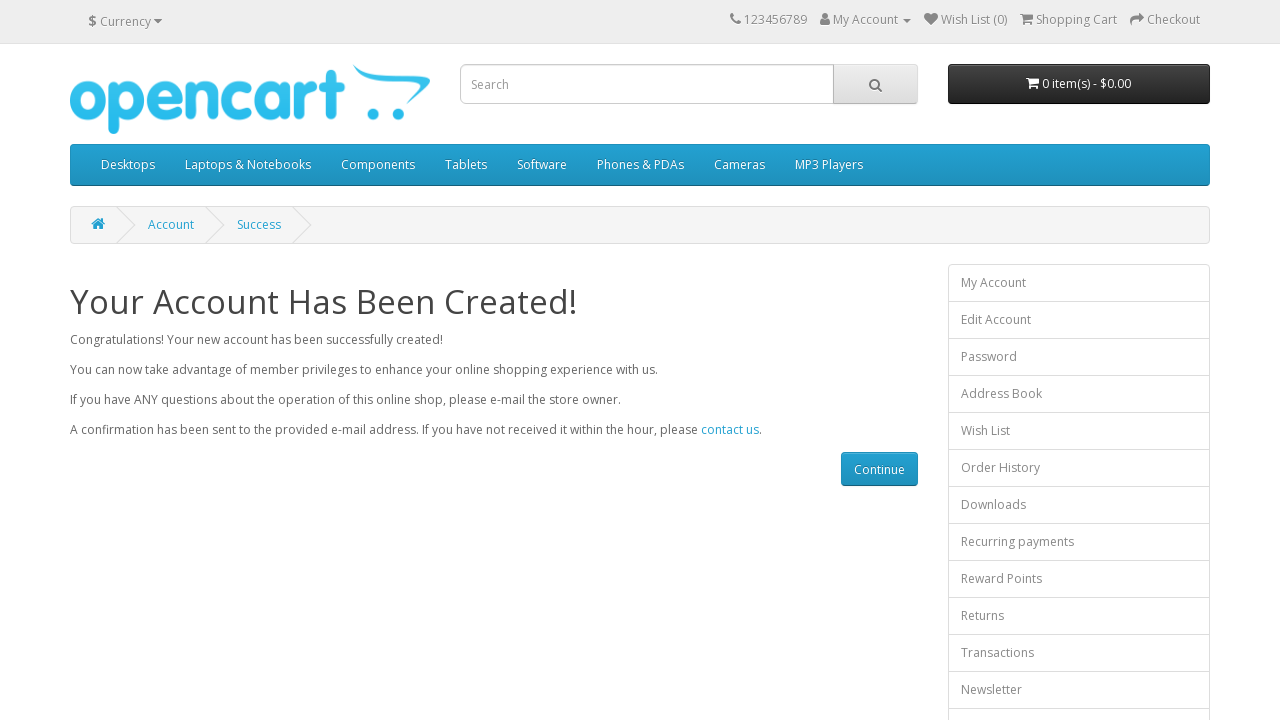

Account creation page loaded successfully
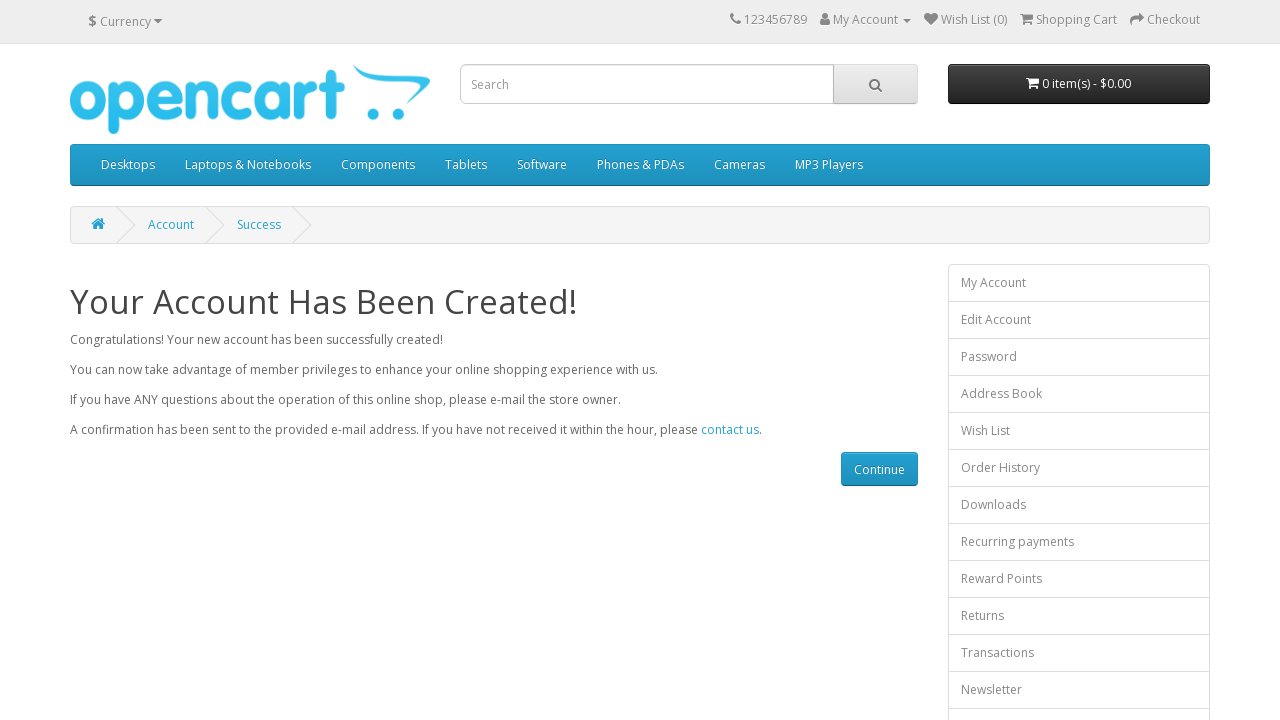

Verified successful account creation message displayed
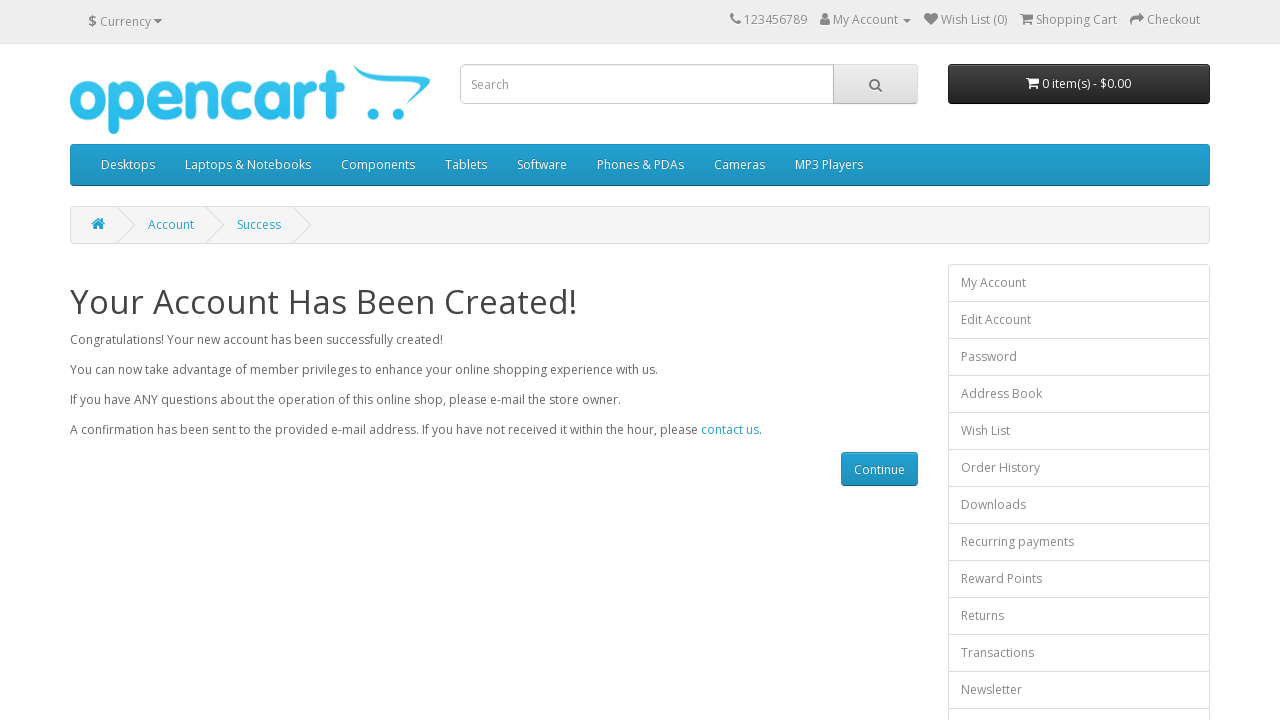

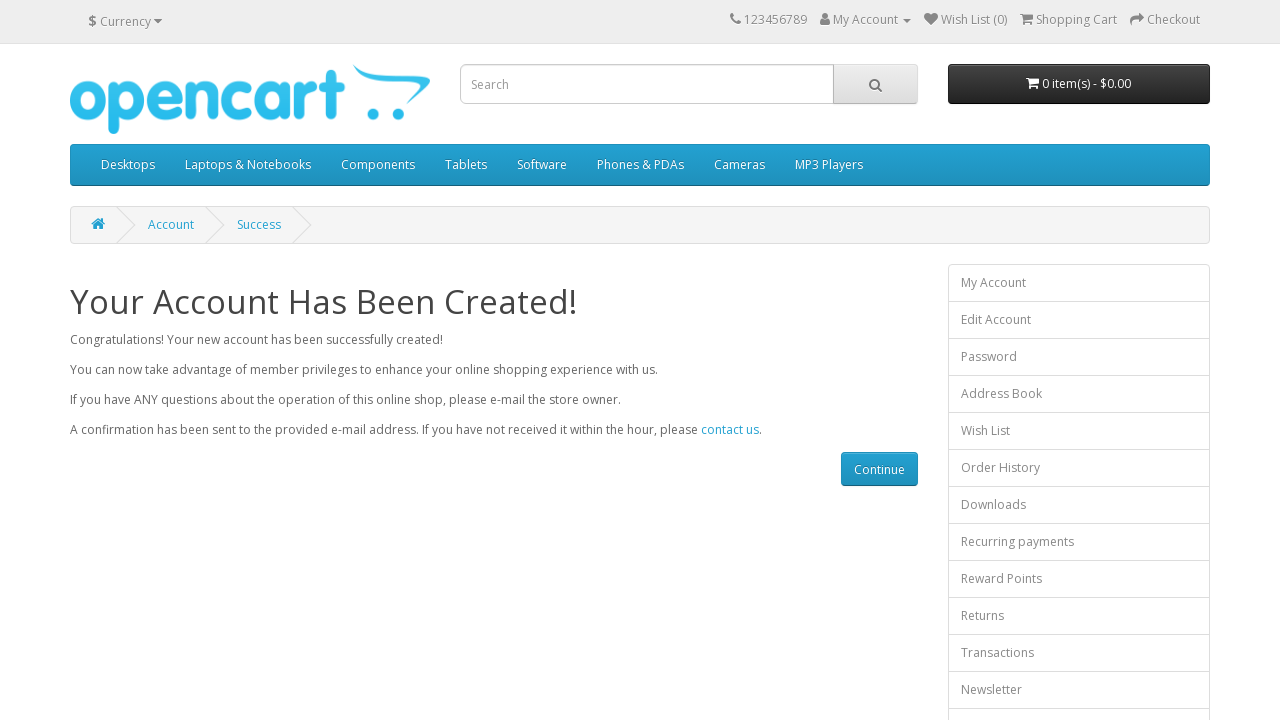